Tests responsive viewport behavior by setting a specific window size (iPhone XR dimensions), performing window minimize/maximize operations, and verifying element CSS properties and dimensions on a registration page.

Starting URL: https://naveenautomationlabs.com/opencart/index.php?route=account/register

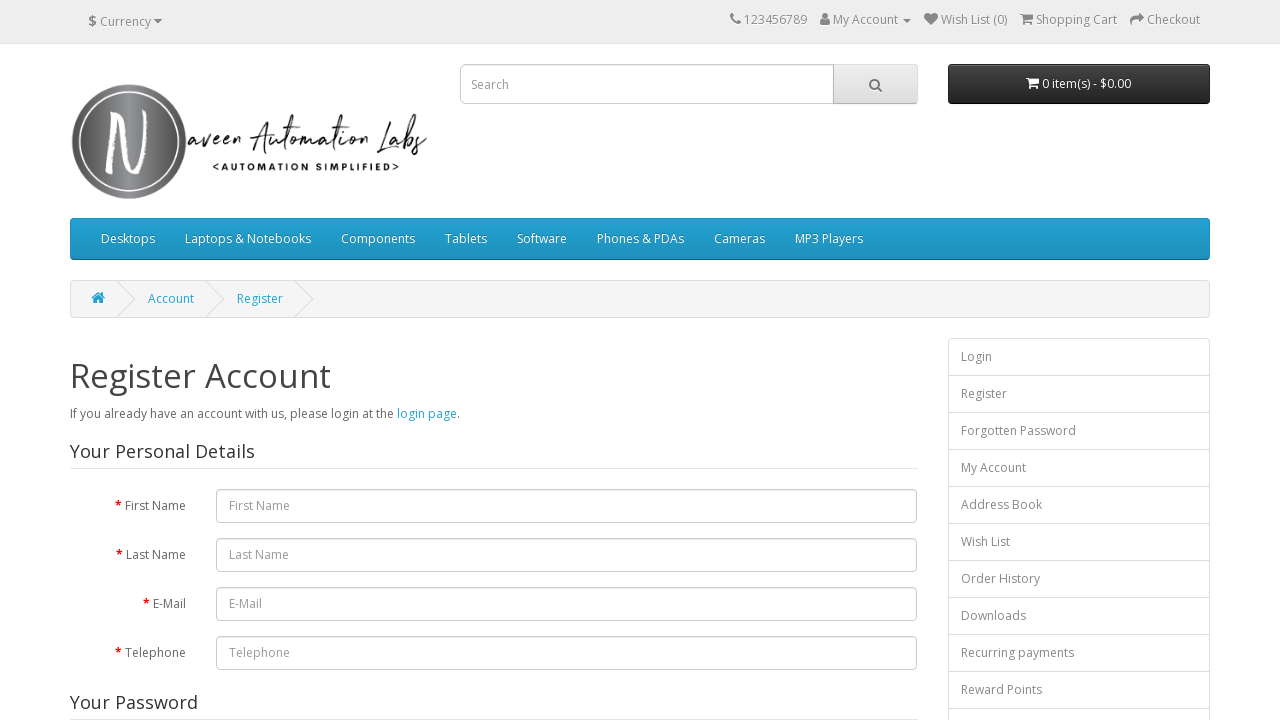

Set viewport size to iPhone XR dimensions (414x896)
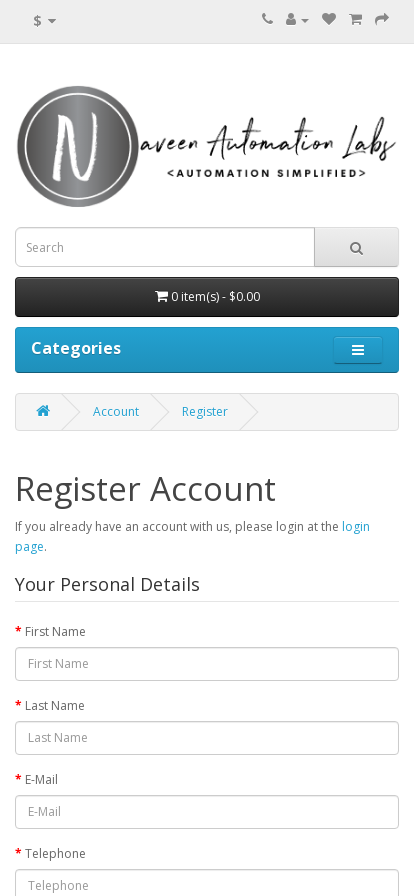

Set viewport size to desktop dimensions (1920x1080)
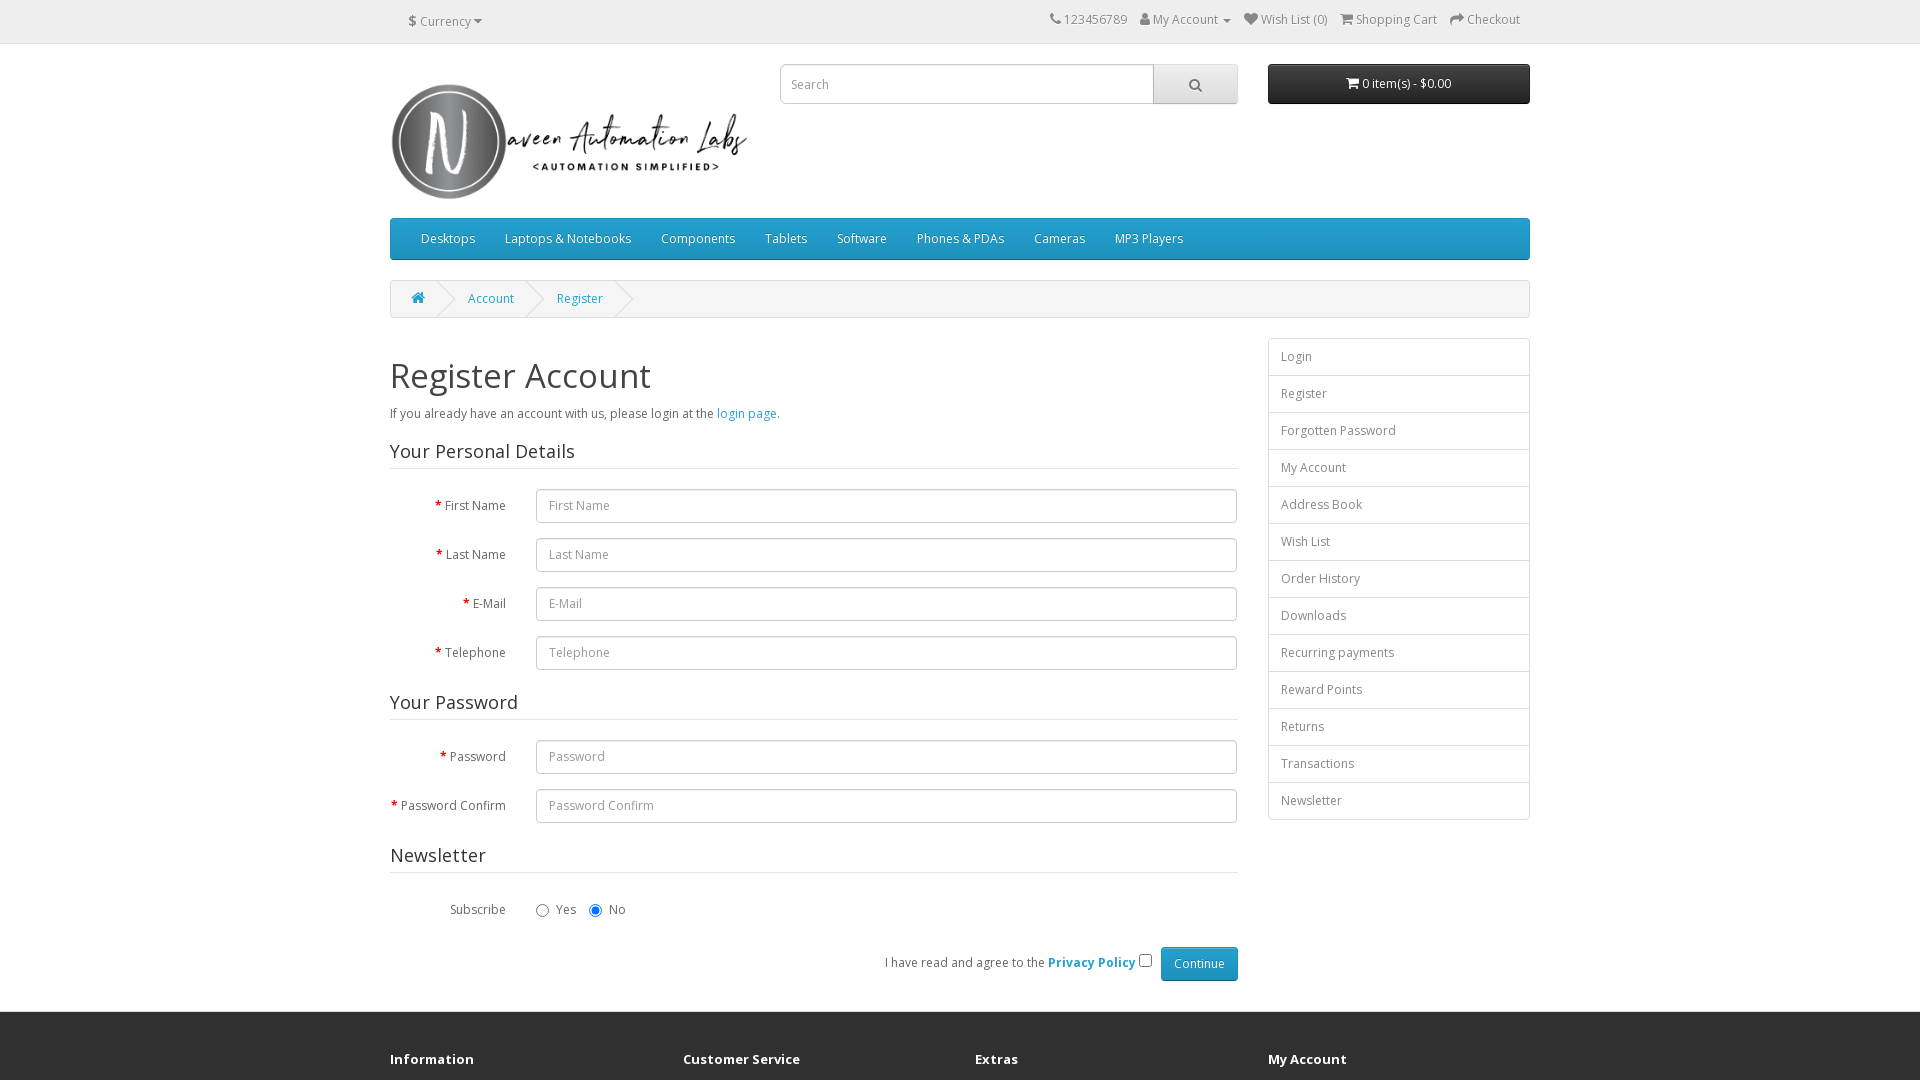

Located the firstname input field
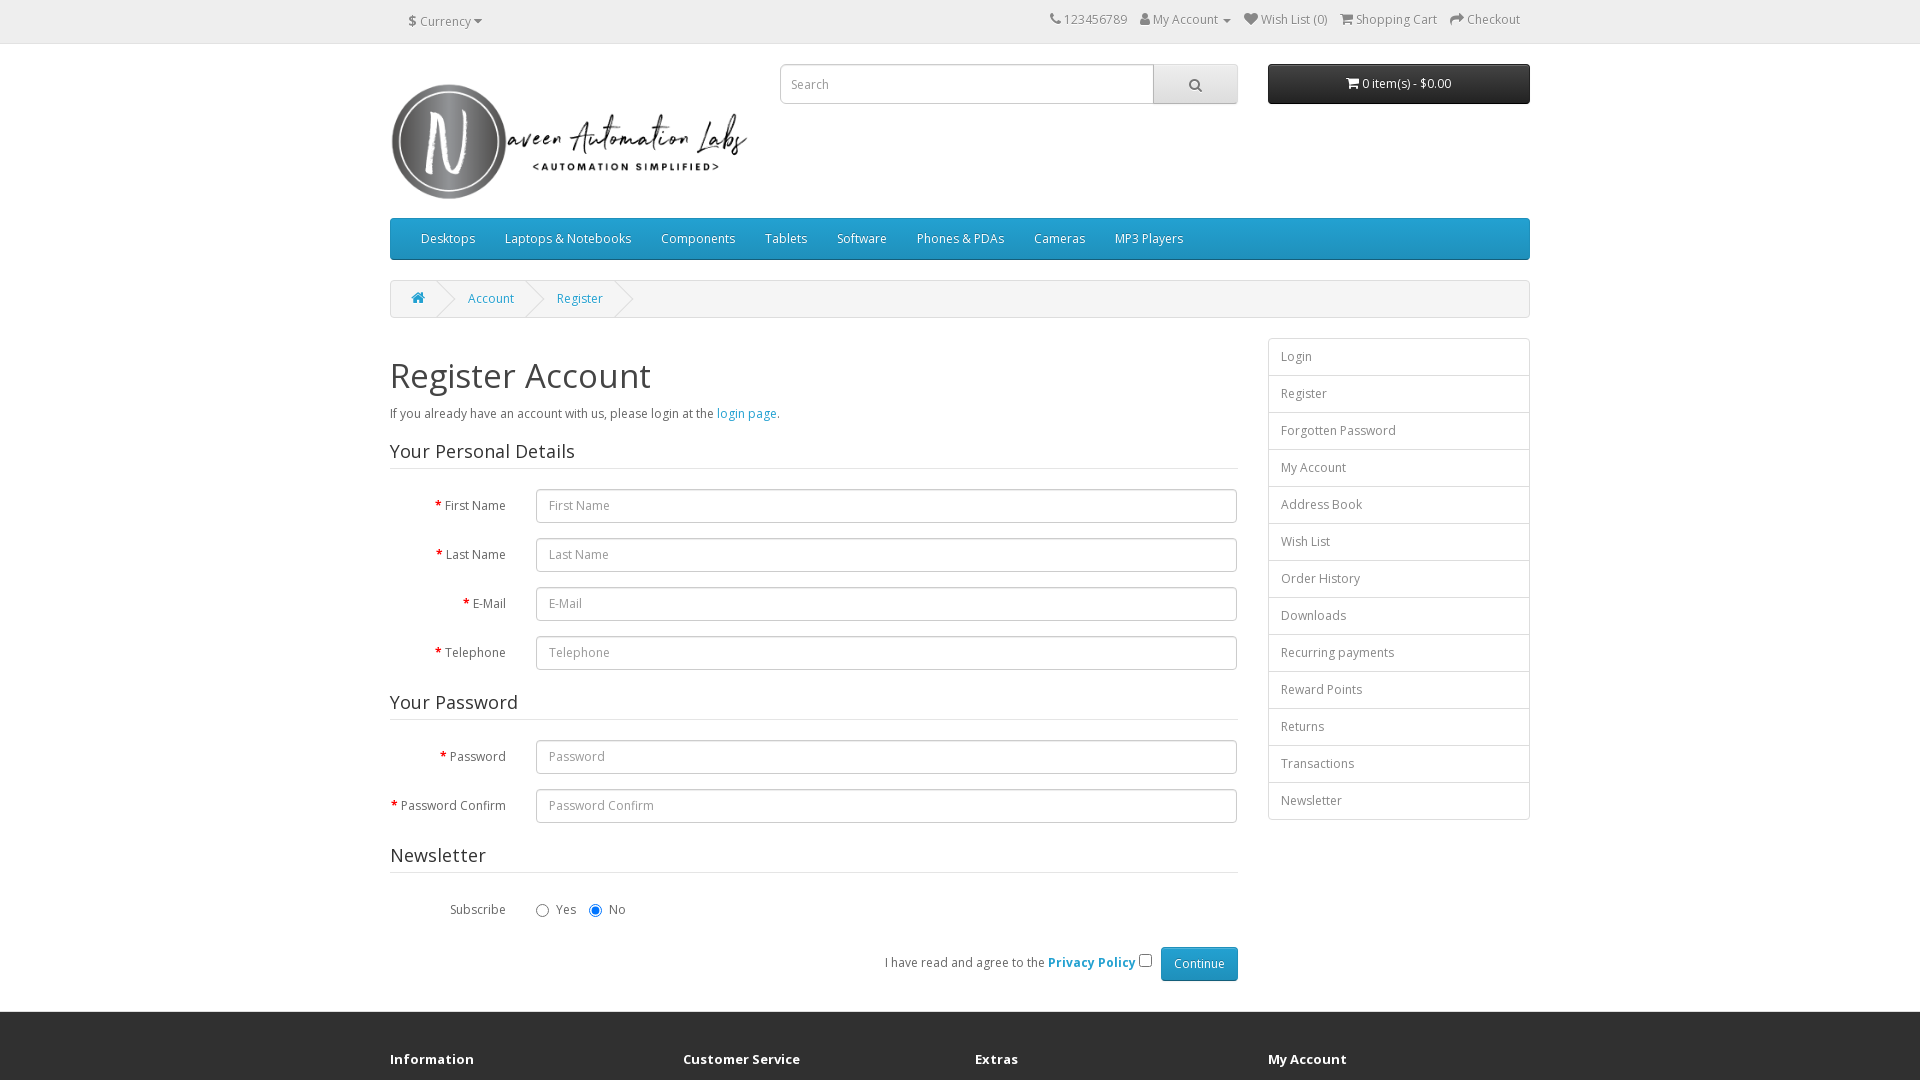

Firstname input field is now visible
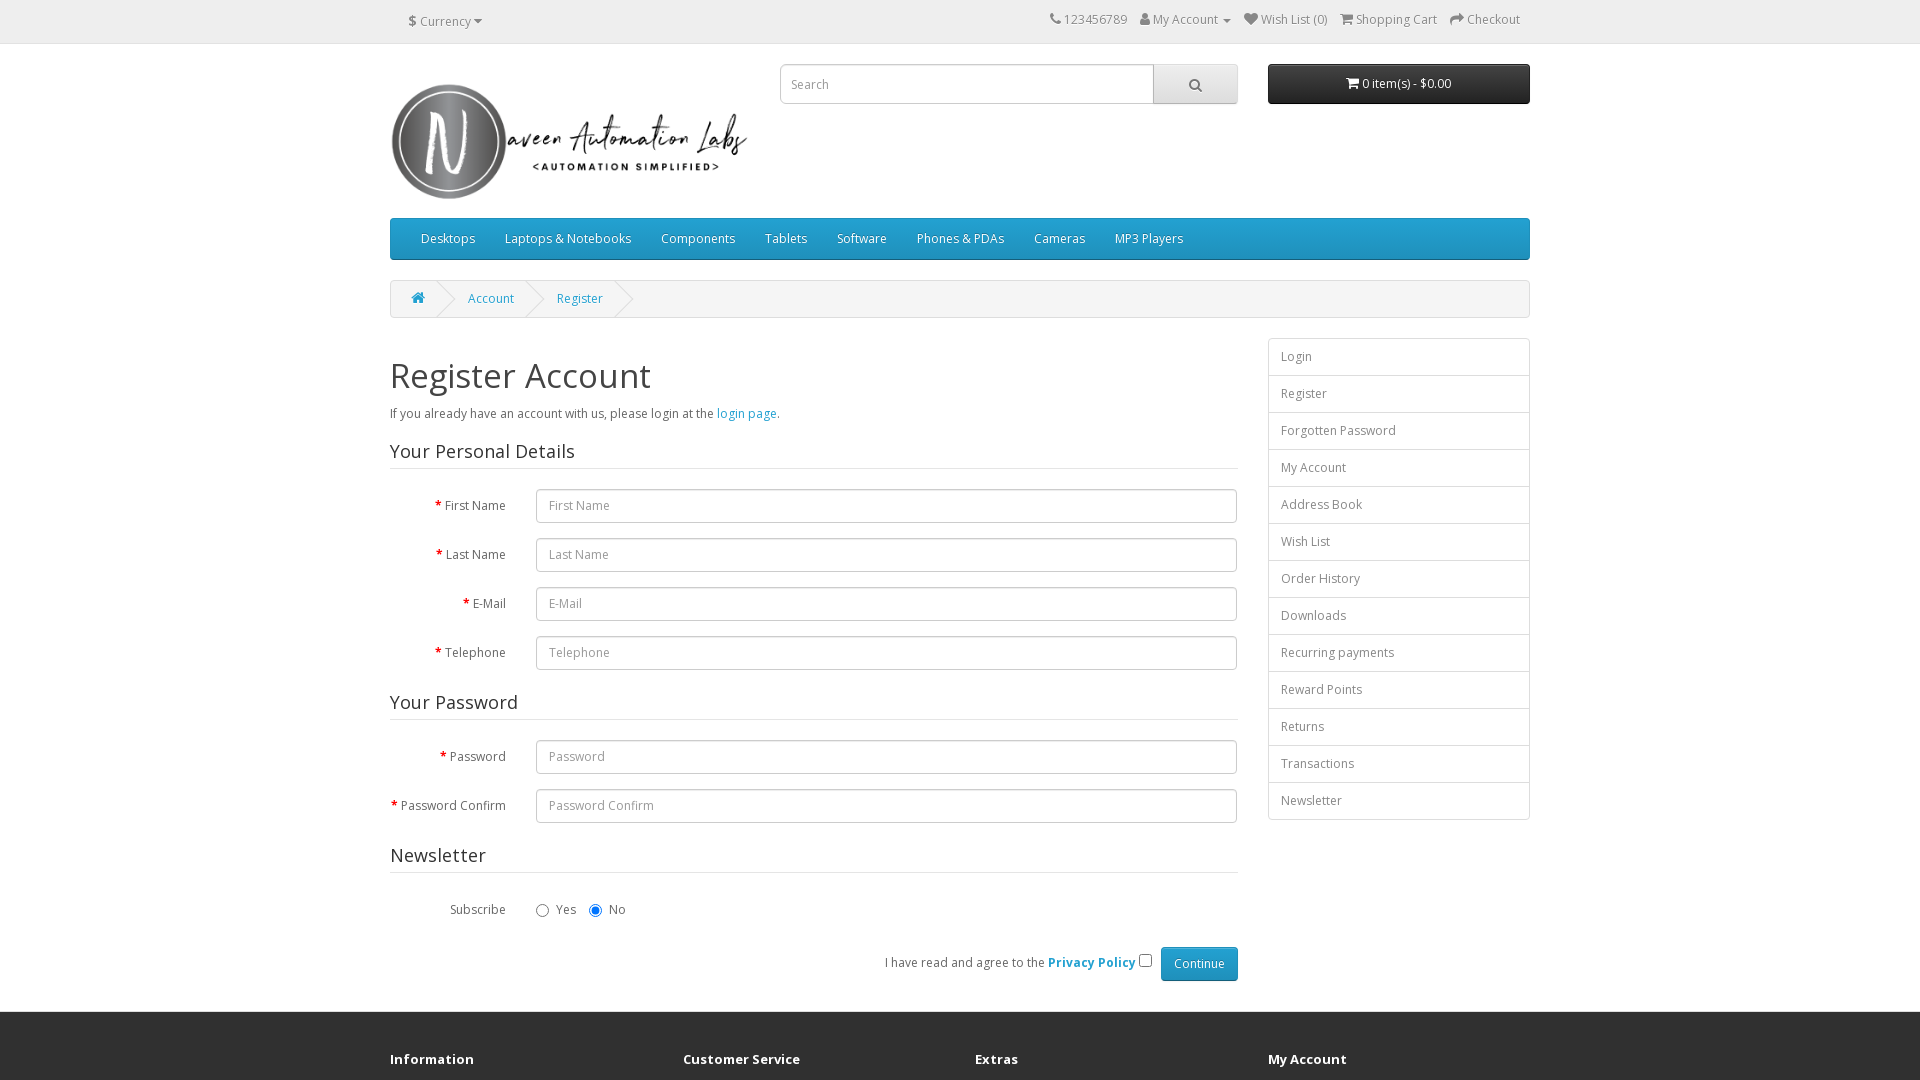

Retrieved bounding box information for firstname input field
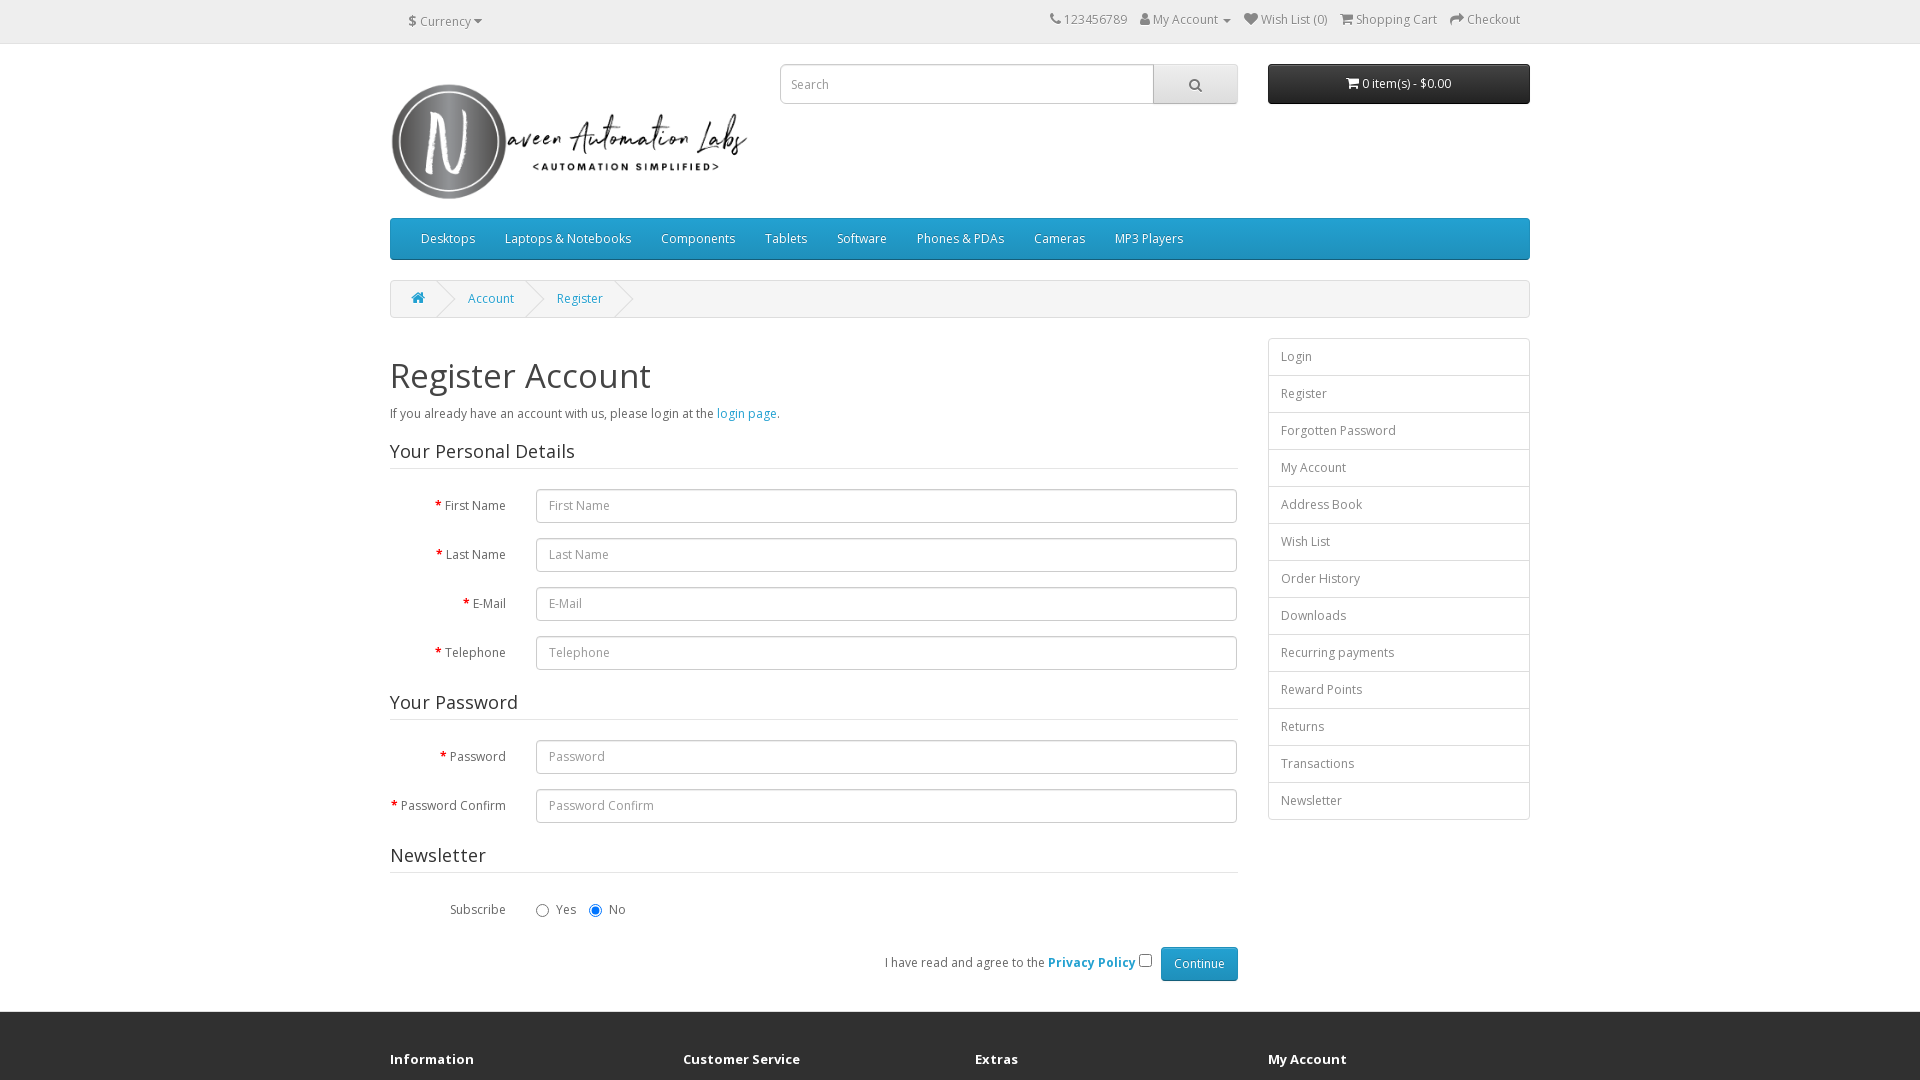

Extracted firstname input field dimensions - Width: 701.25px, Height: 34px, X: 536.234375px, Y: 488.953125px
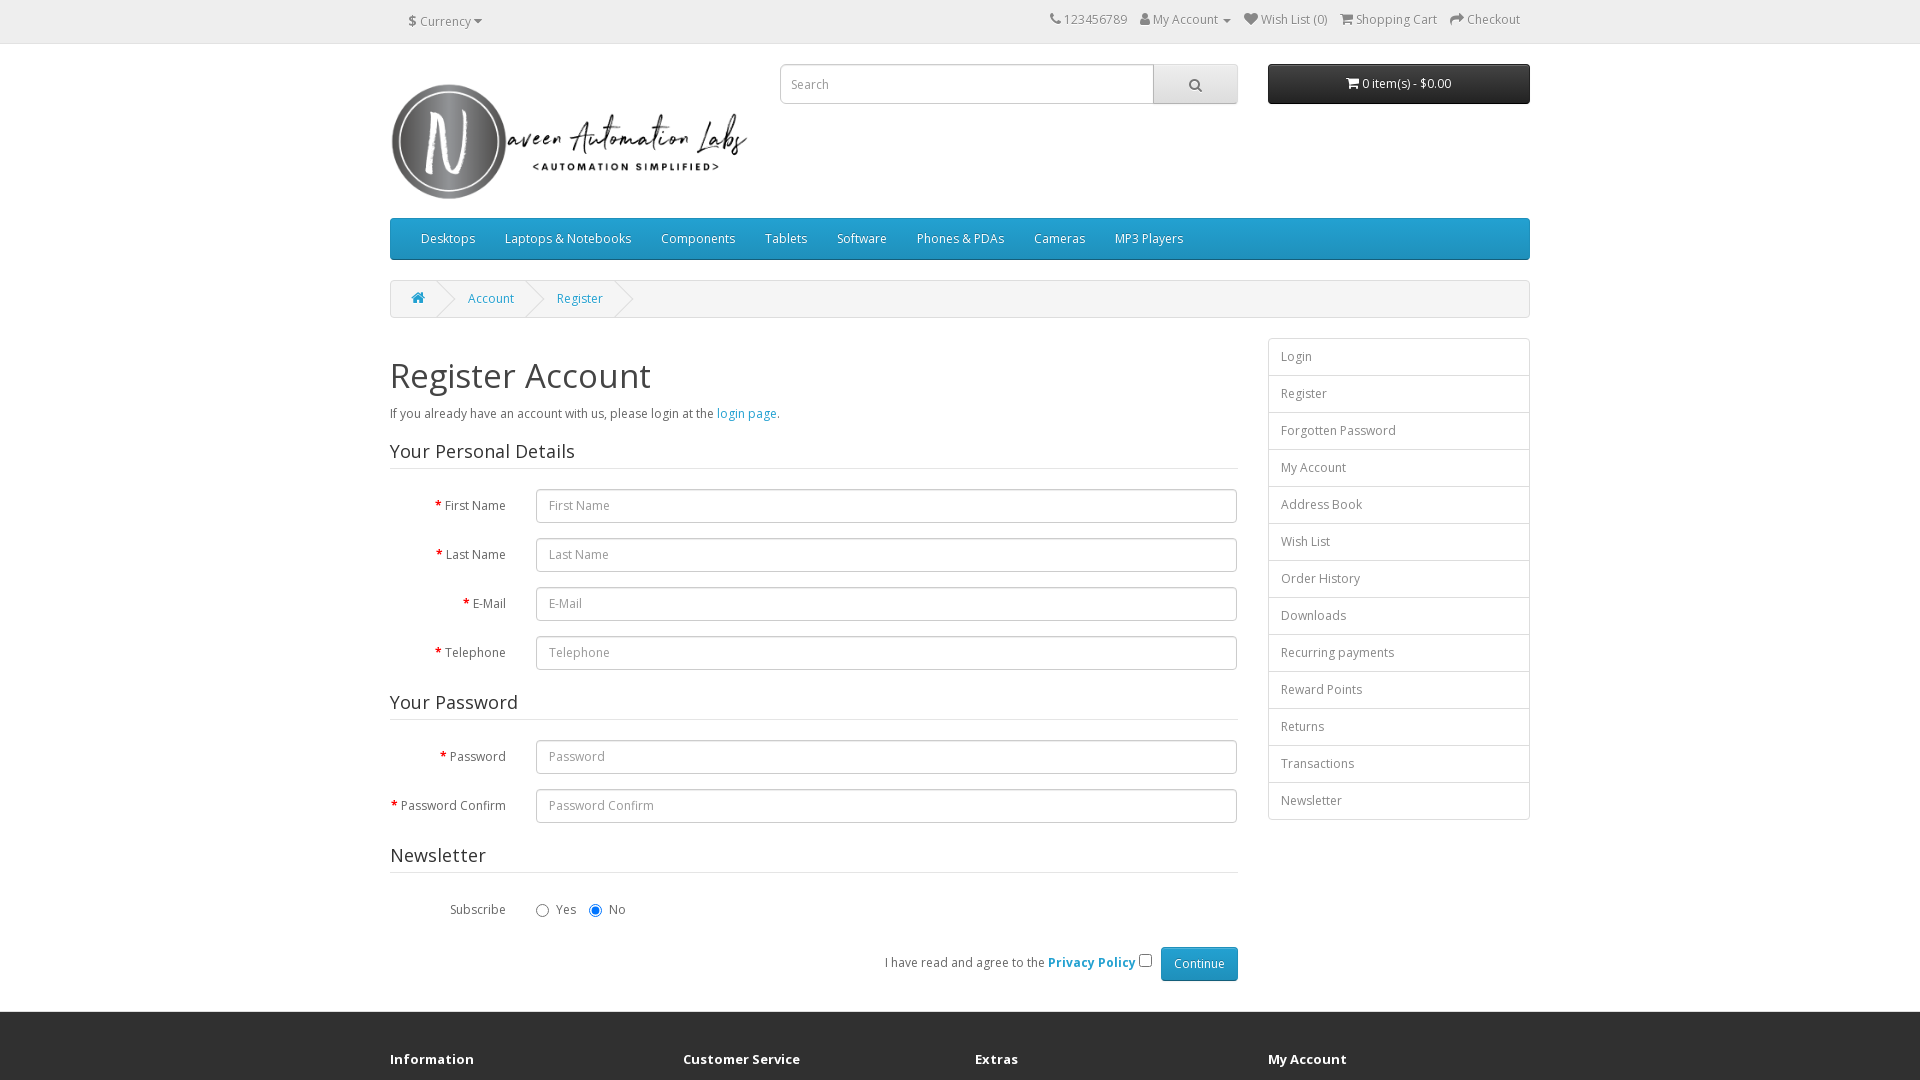

Located the Continue button
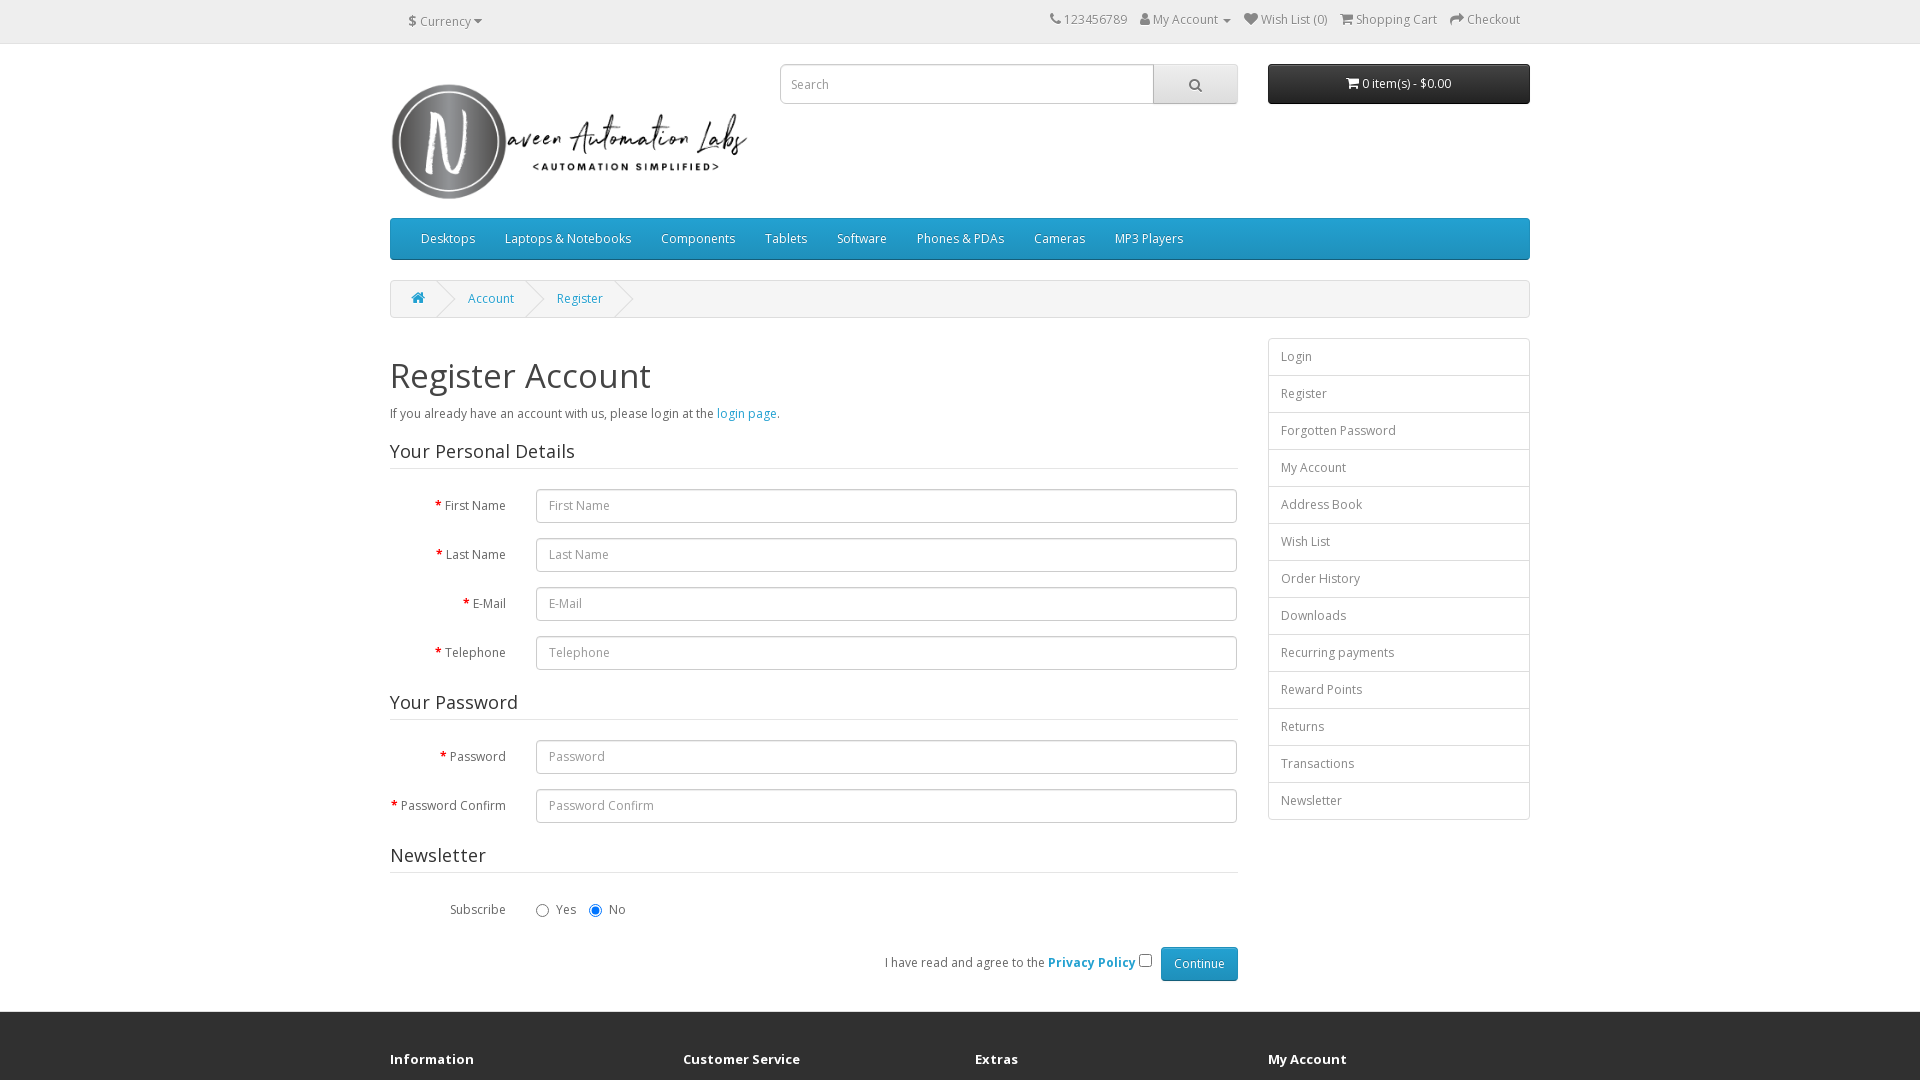

Continue button is now visible
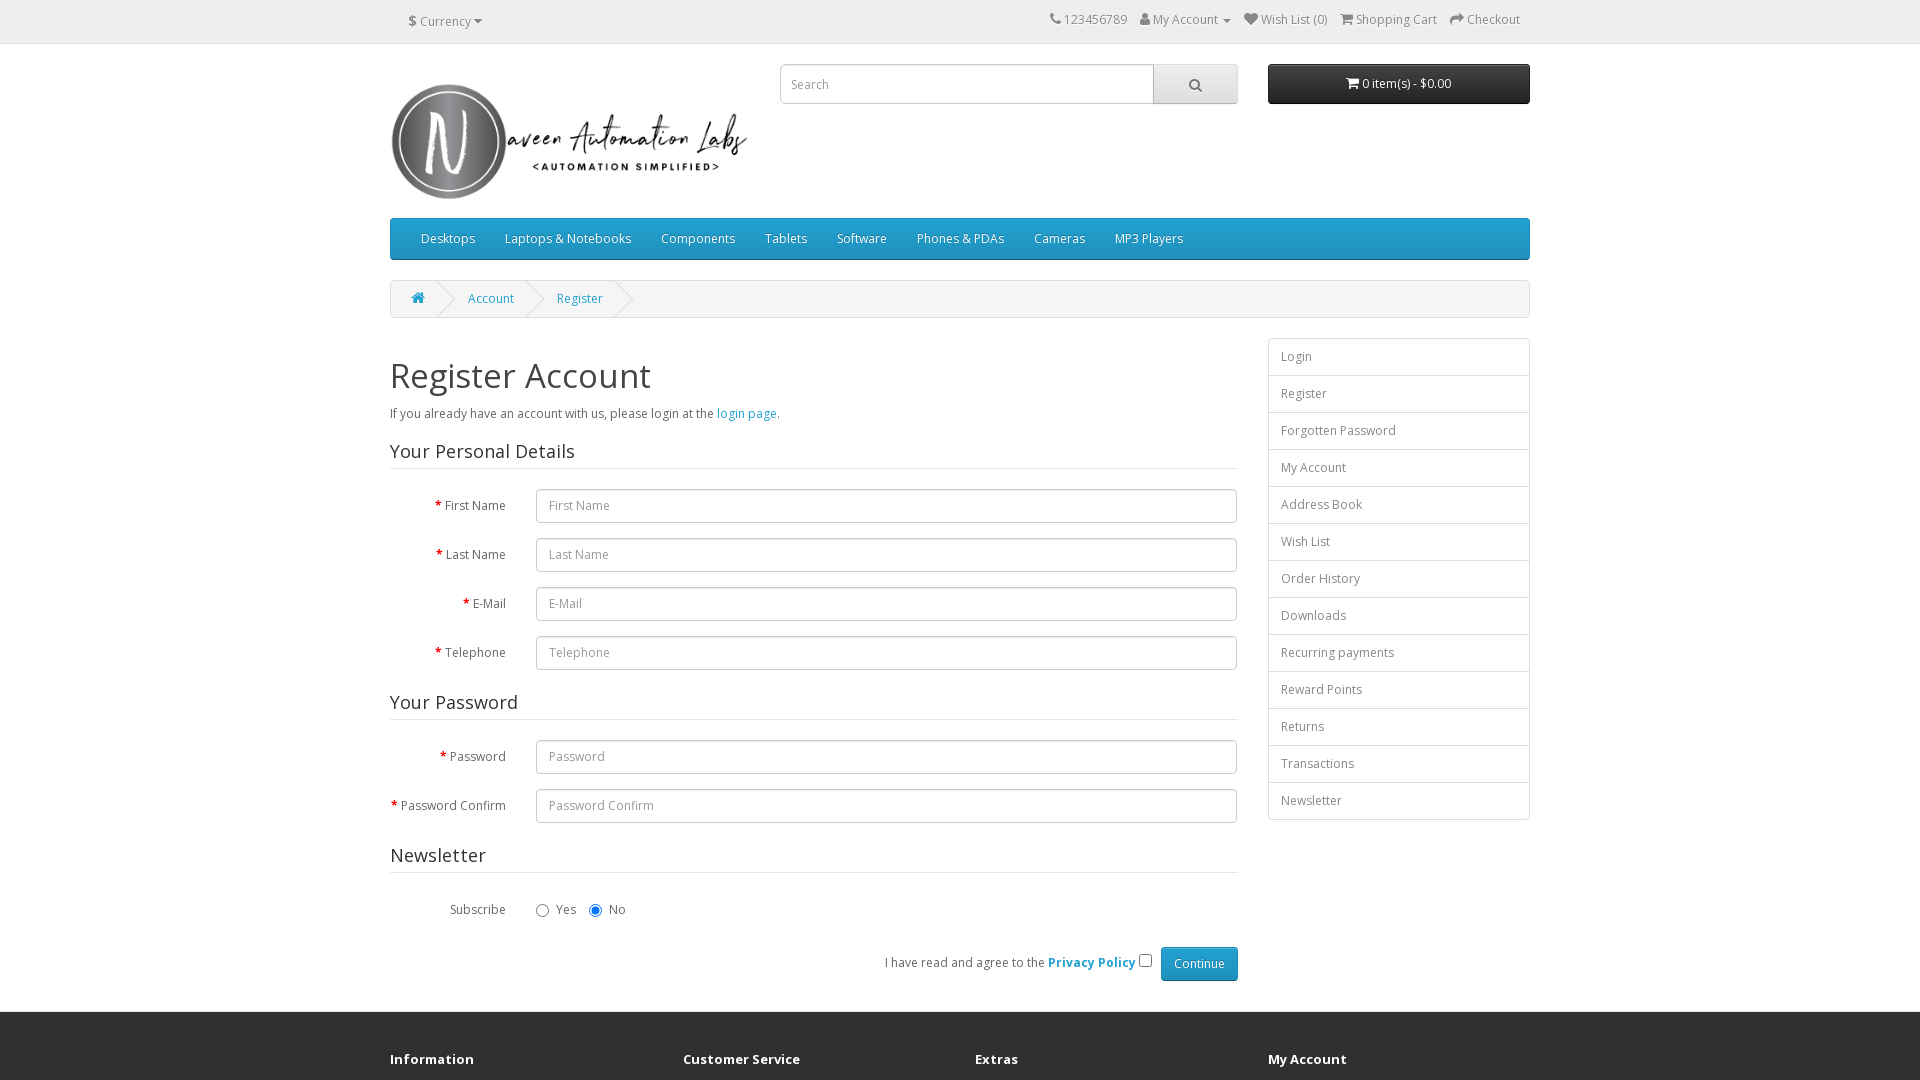

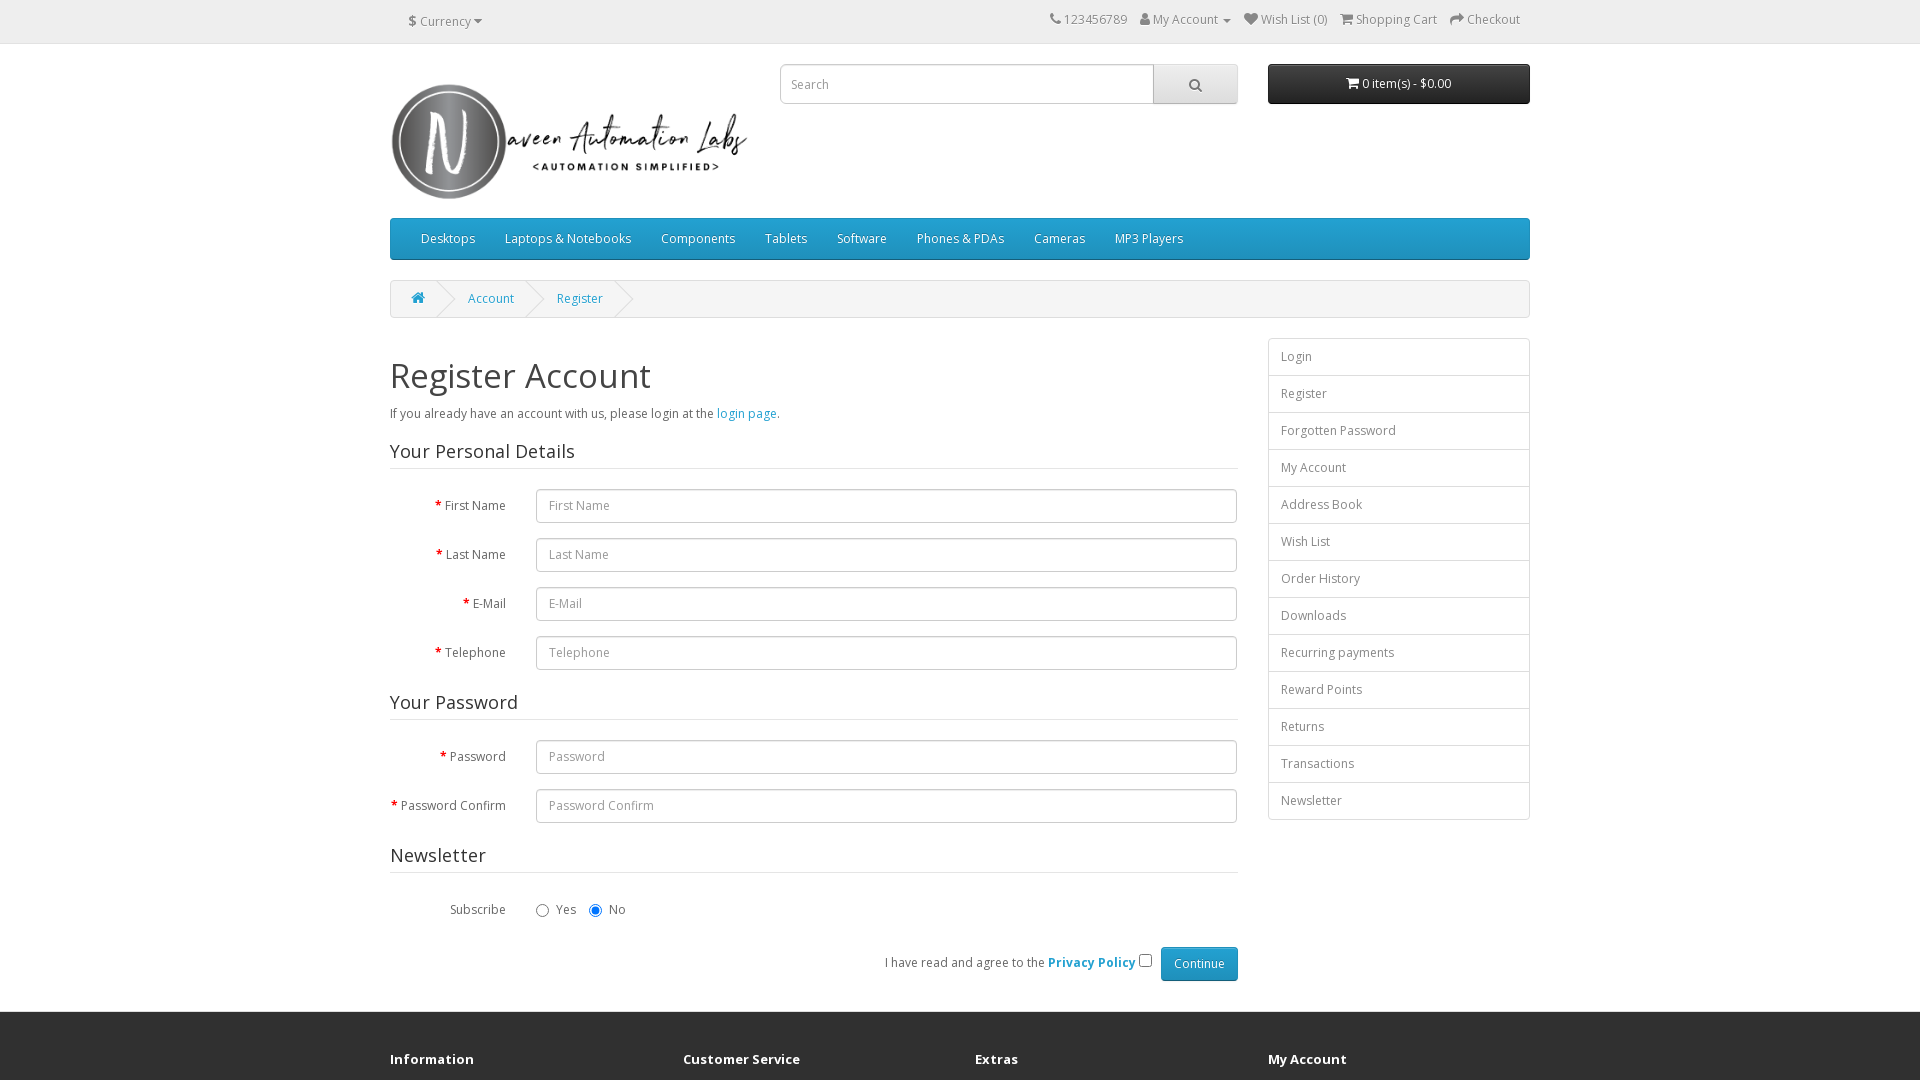